Tests right-click context menu functionality by right-clicking on the Home element and selecting an option from the context menu using keyboard navigation

Starting URL: https://demo.automationtesting.in/Register.html

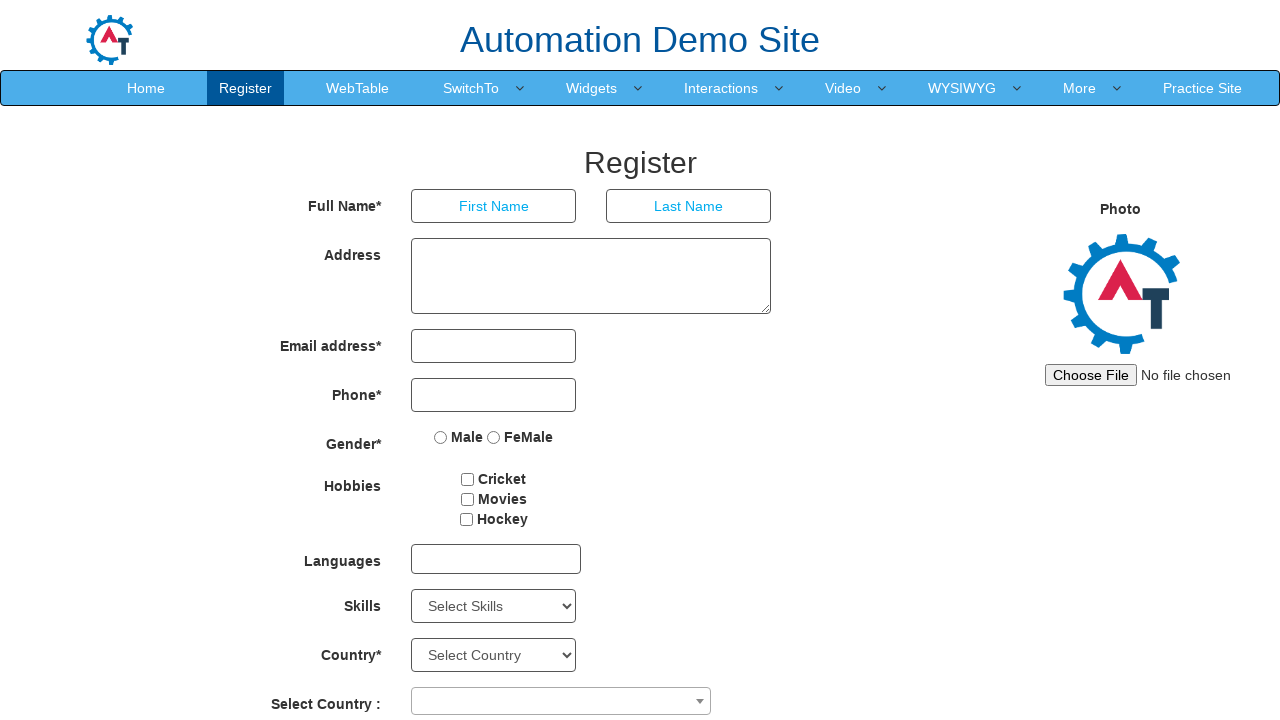

Right-clicked on Home element to open context menu at (146, 88) on xpath=//*[text()='Home']
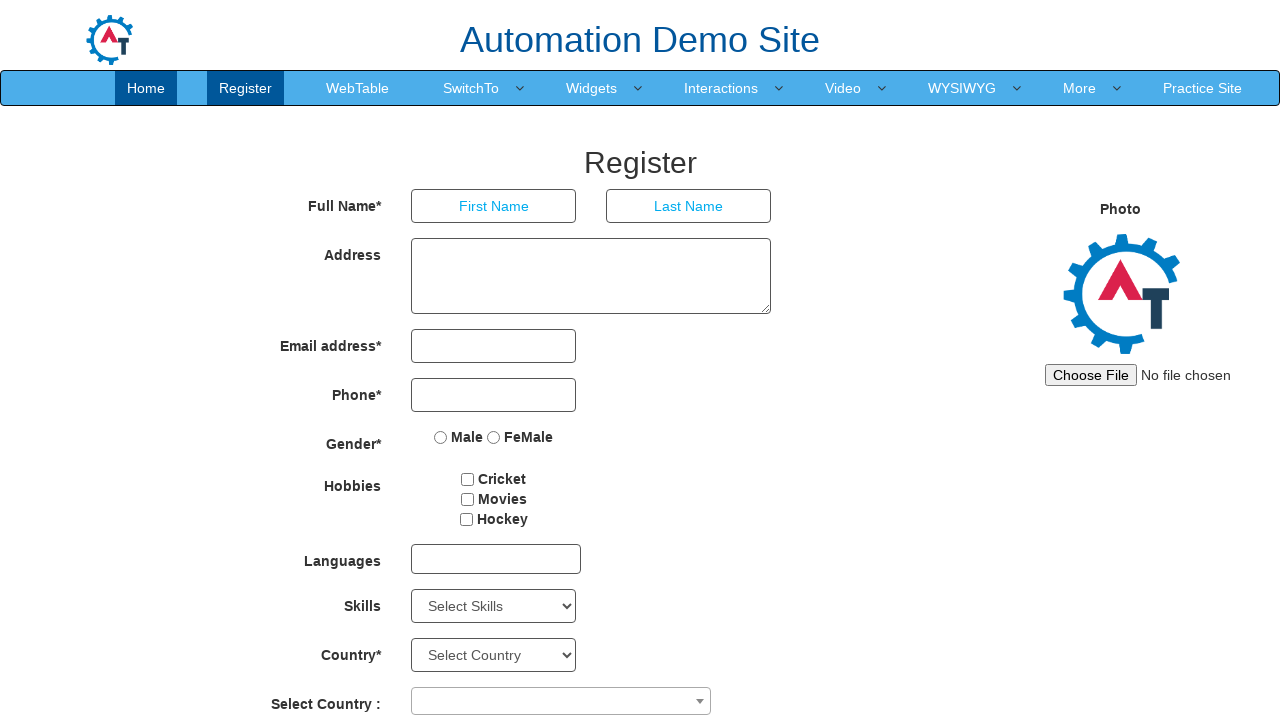

Pressed ArrowRight to navigate context menu
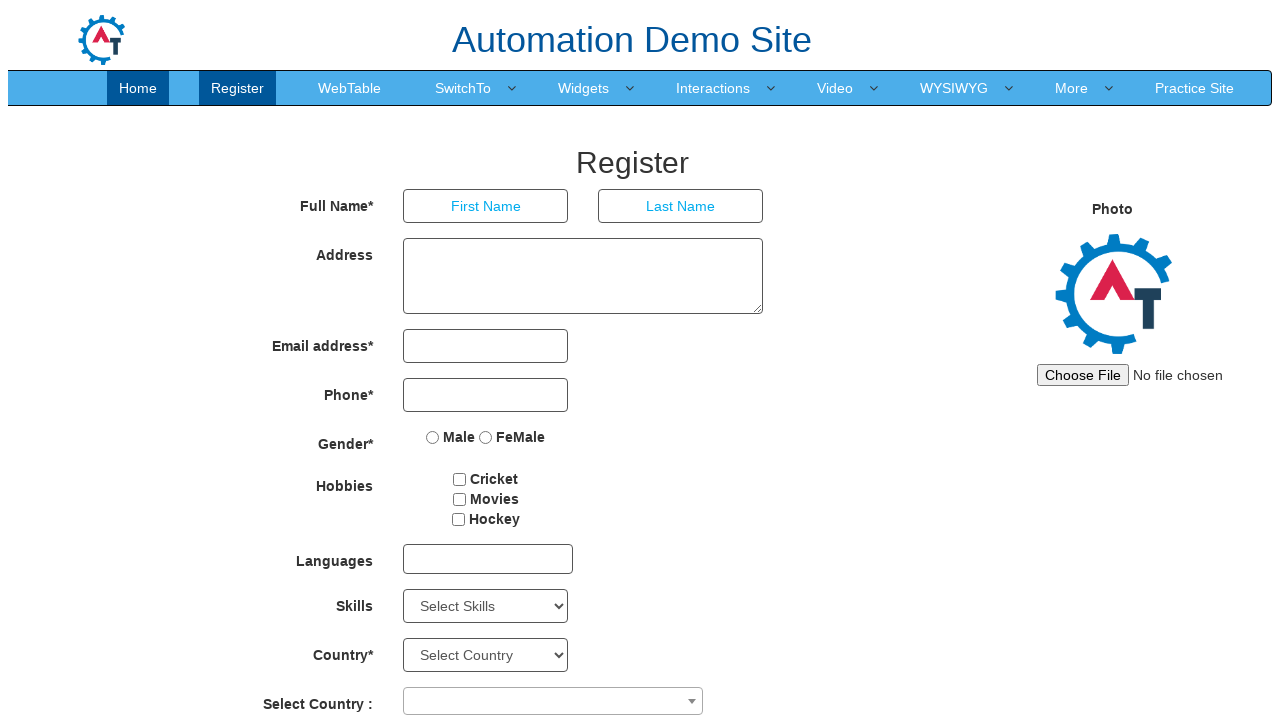

Pressed Enter to select option from context menu
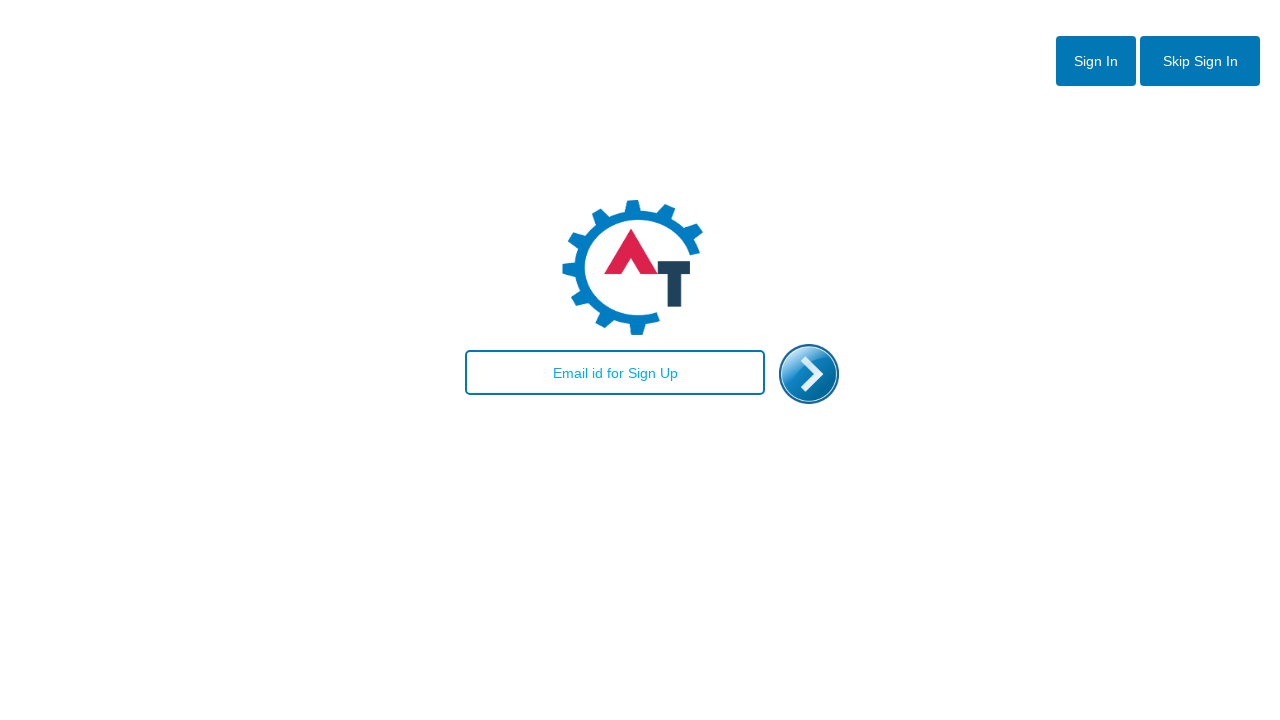

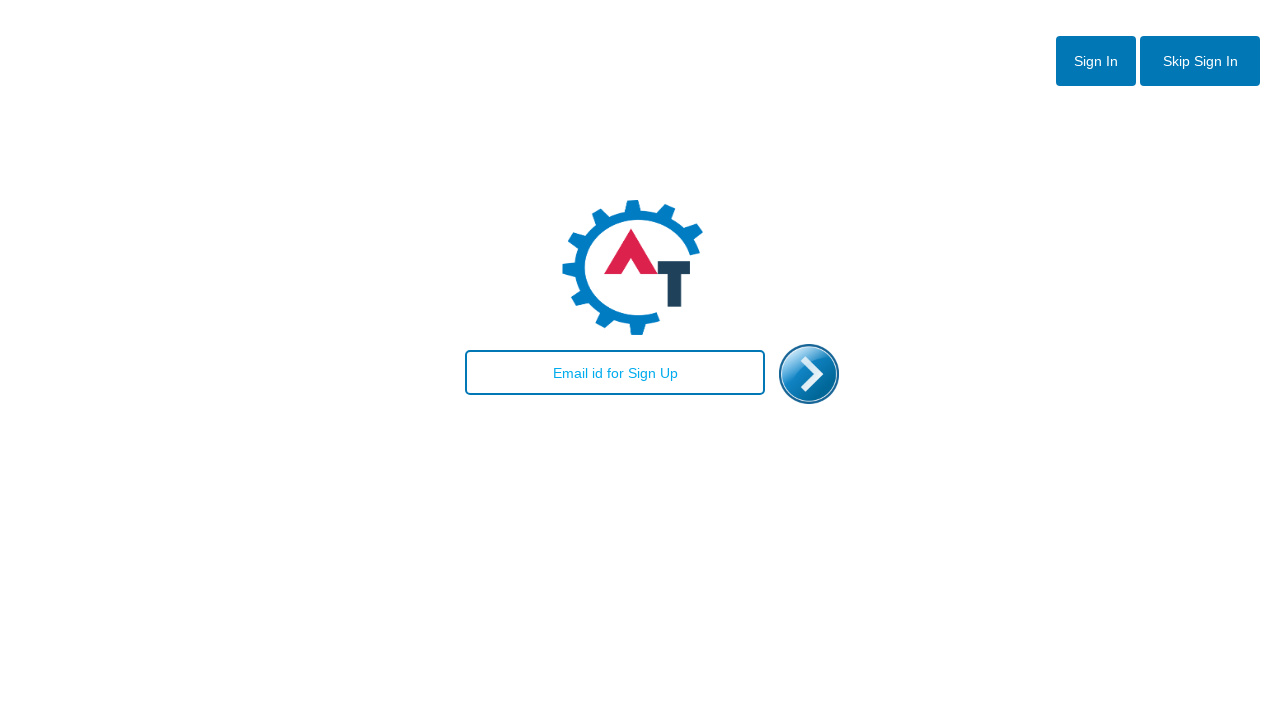